Tests adding a product to cart on an e-commerce practice site by finding a product containing "Tomato" in its name and clicking the ADD TO CART button.

Starting URL: https://rahulshettyacademy.com/seleniumPractise/#/

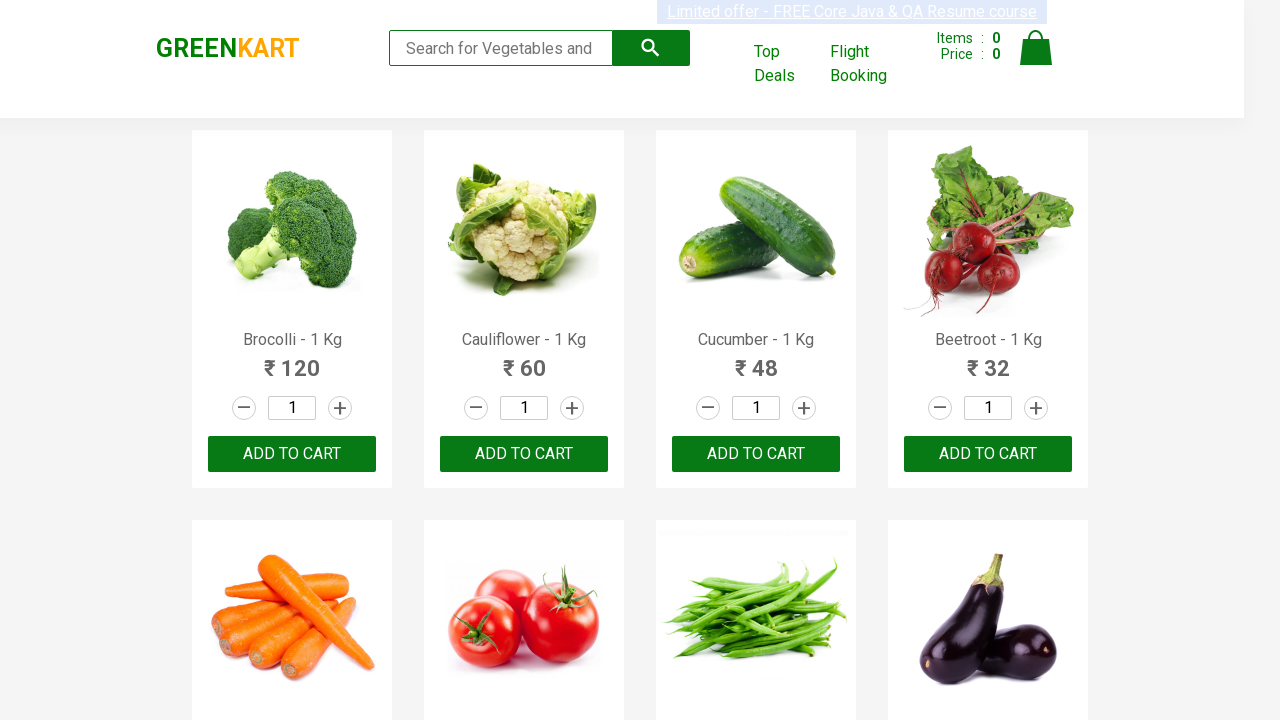

Waited for product names to load
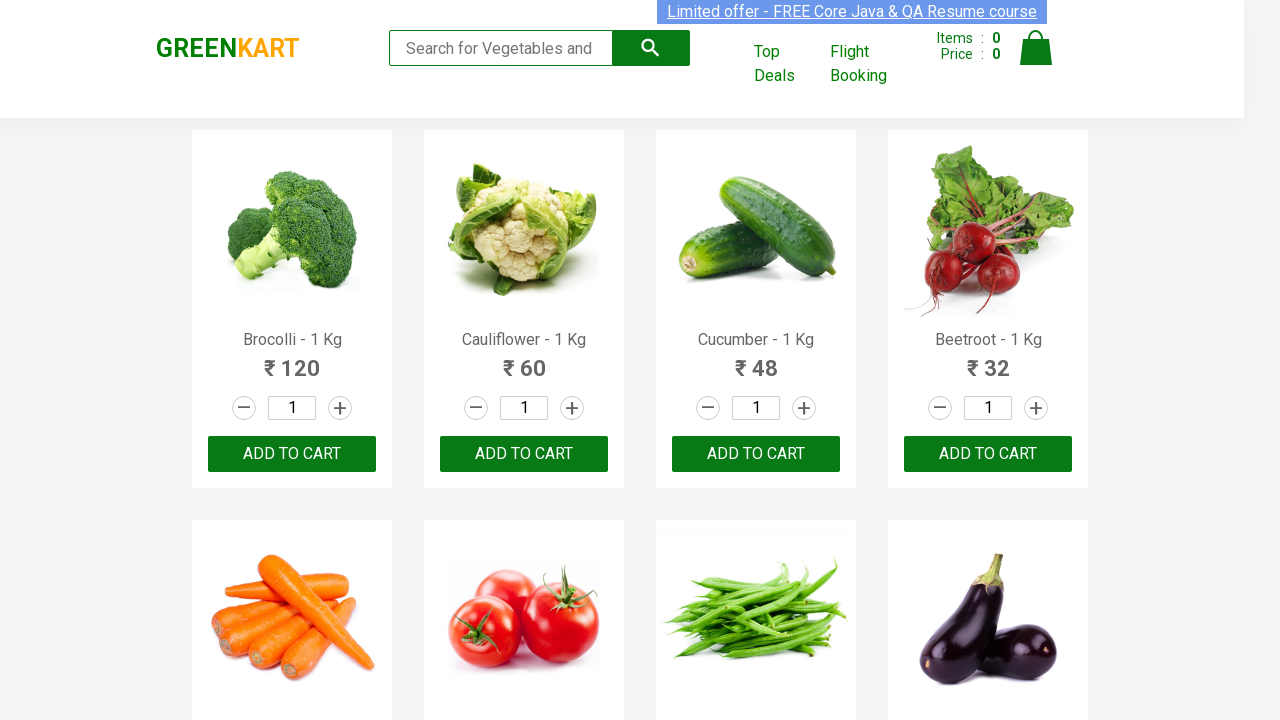

Retrieved all product elements
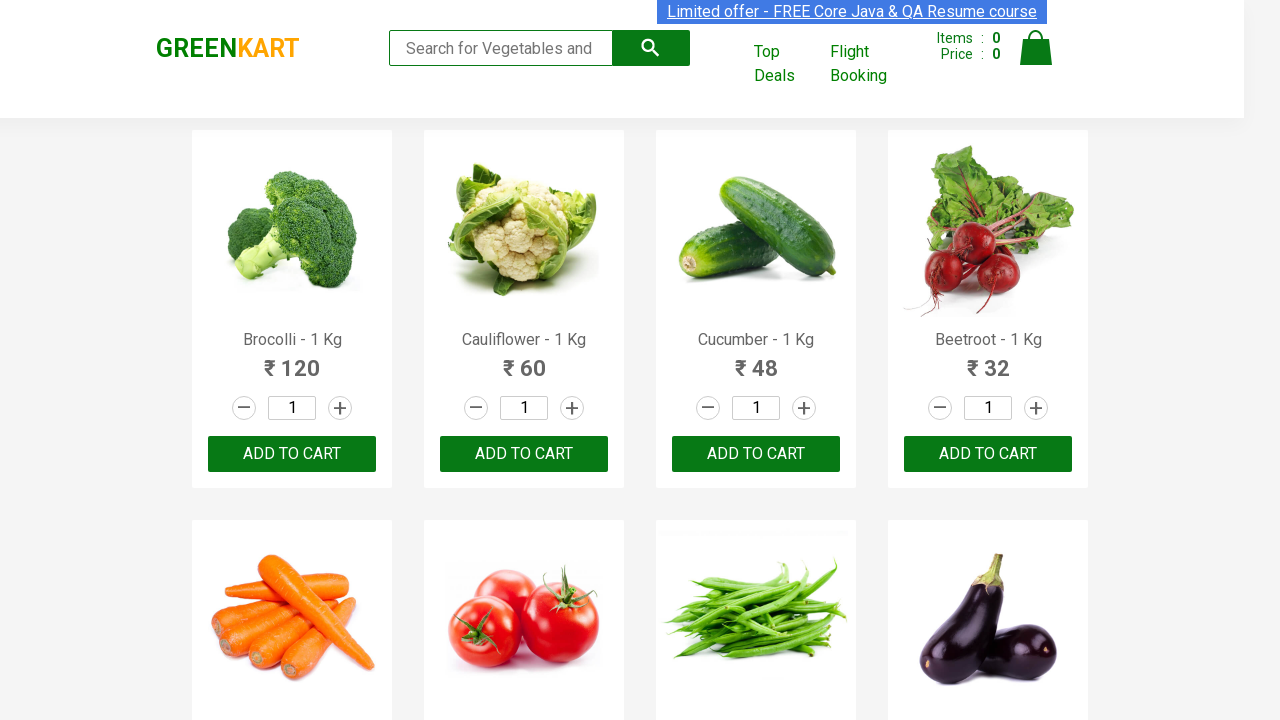

Retrieved all ADD TO CART buttons
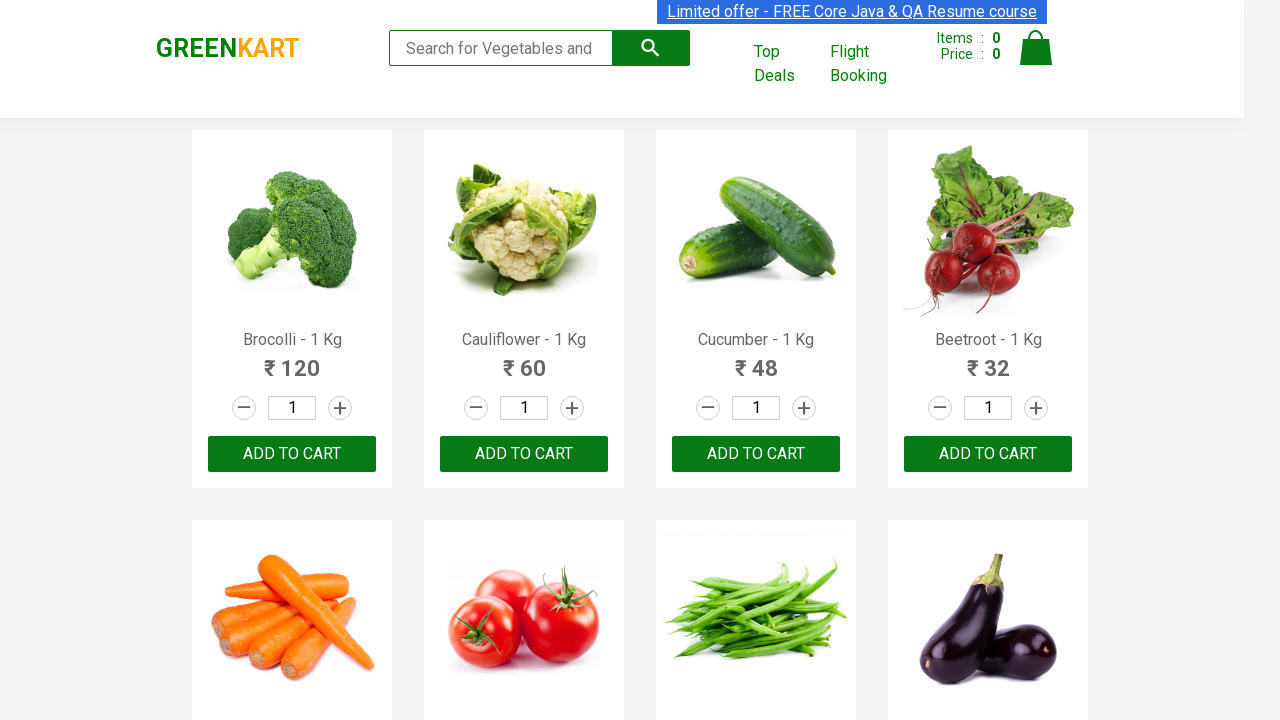

Checked product: Brocolli - 1 Kg
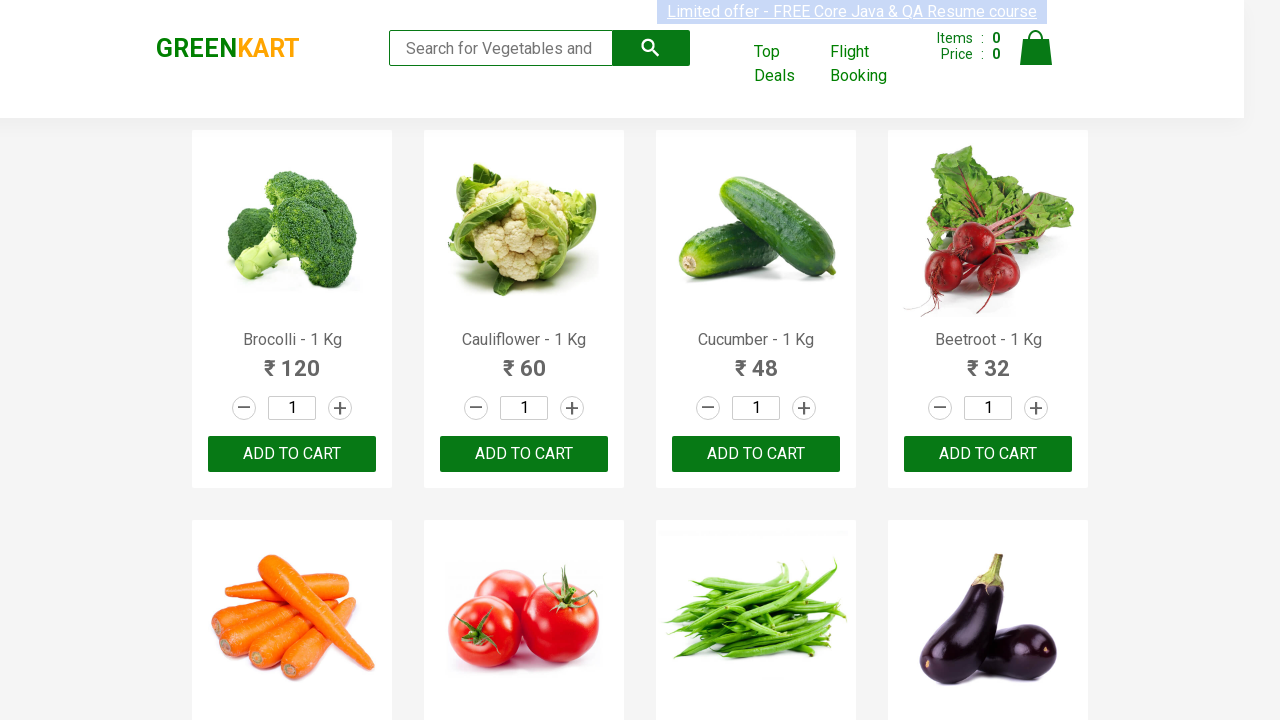

Checked product: Cauliflower - 1 Kg
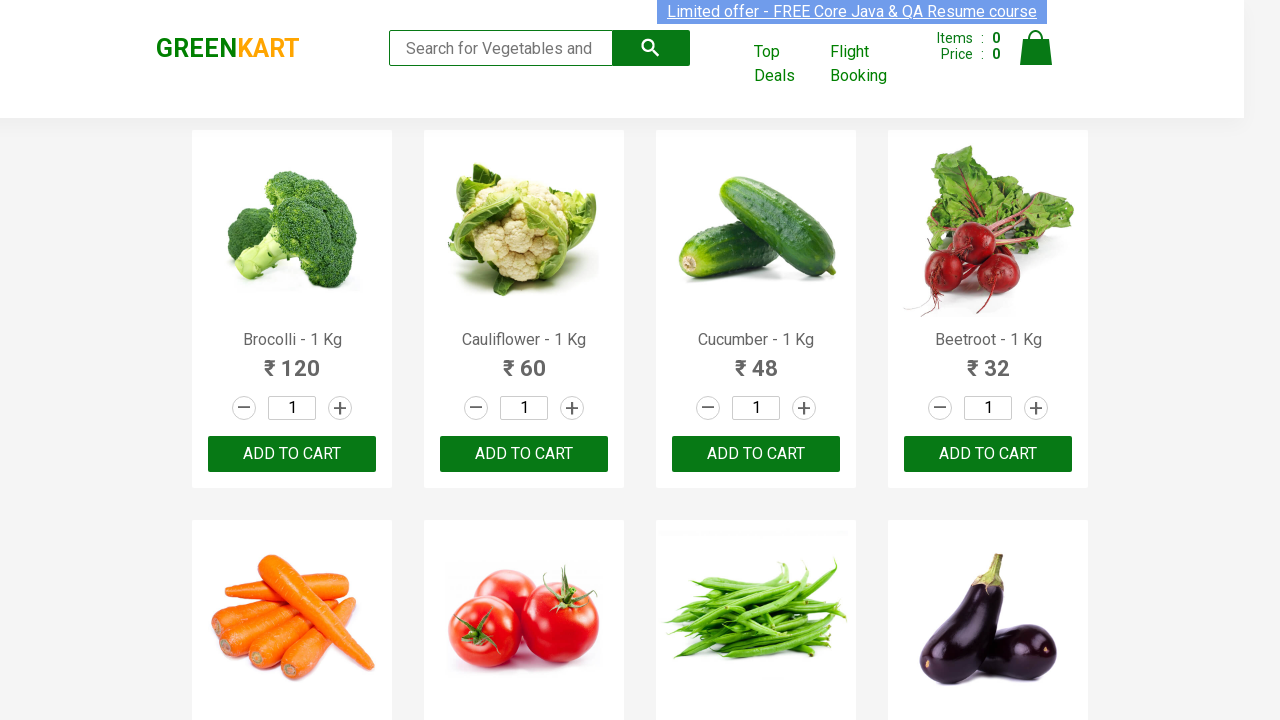

Checked product: Cucumber - 1 Kg
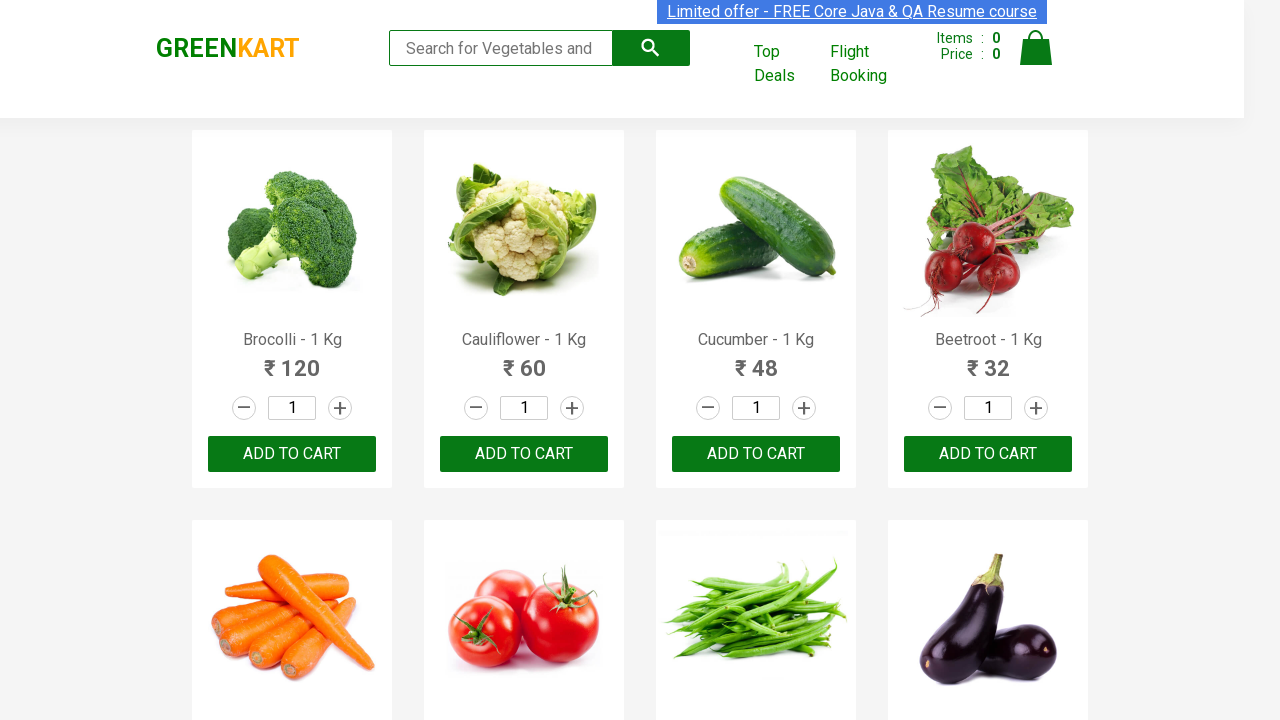

Checked product: Beetroot - 1 Kg
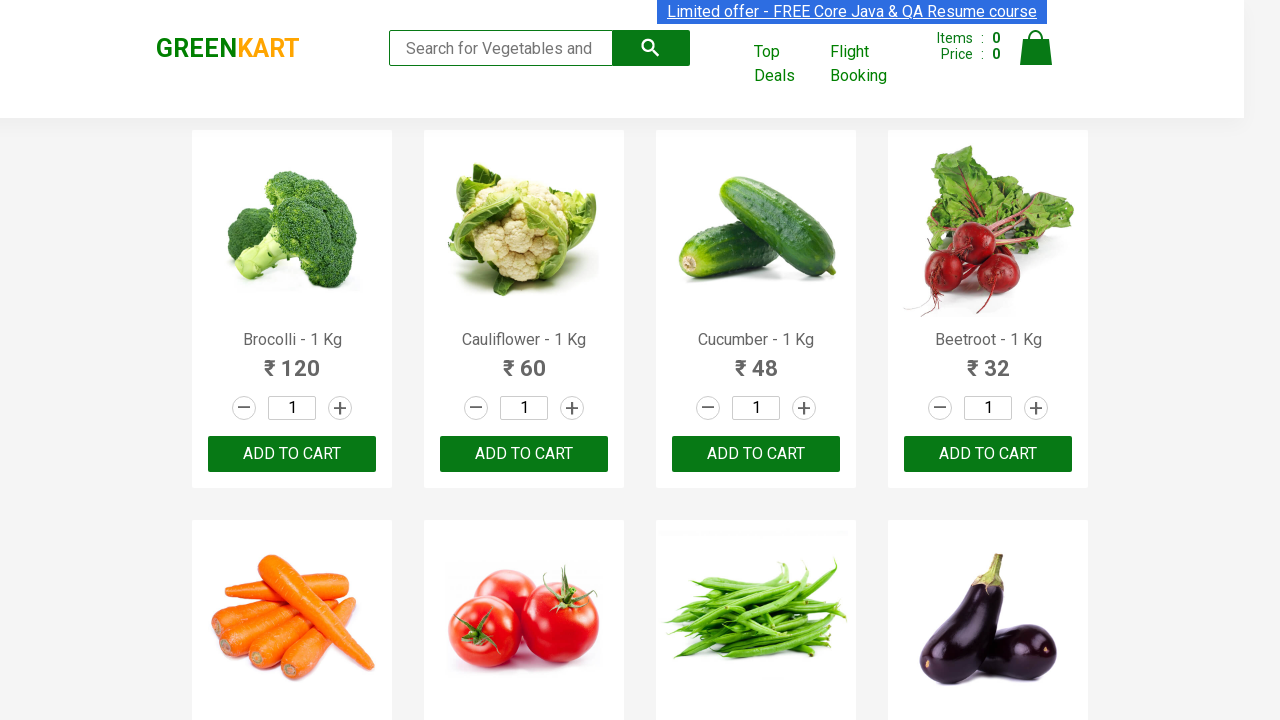

Checked product: Carrot - 1 Kg
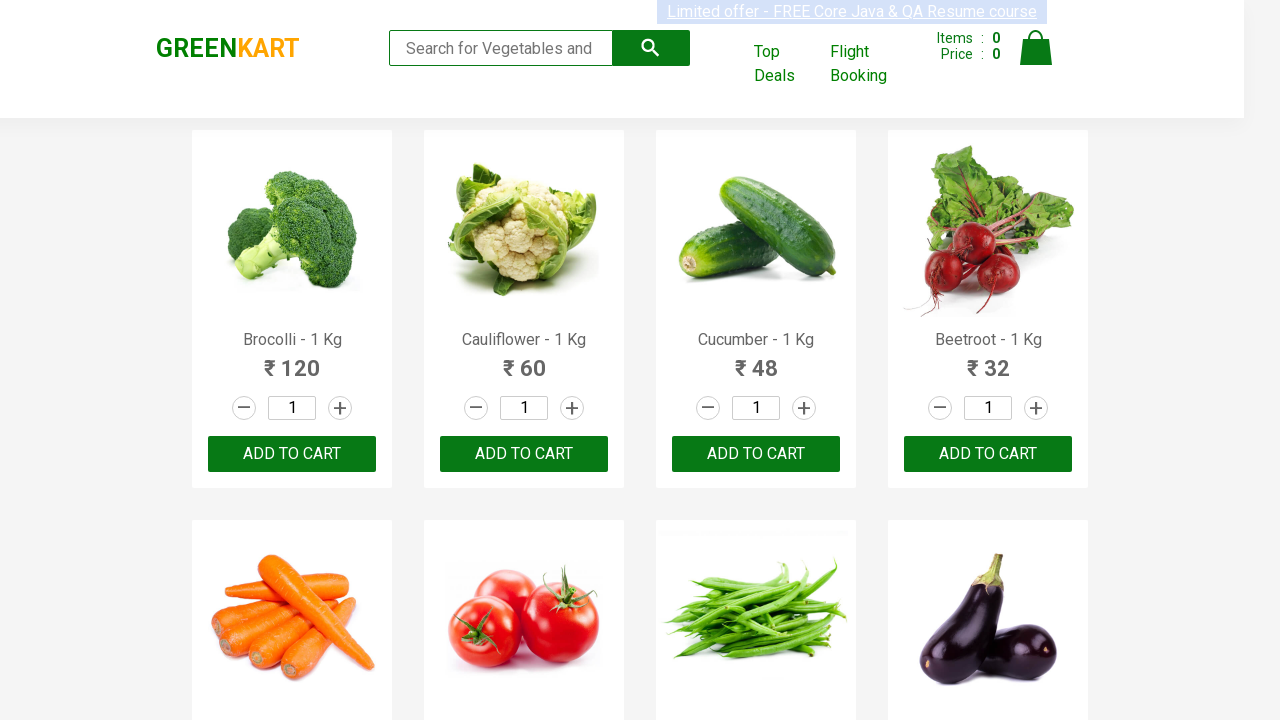

Checked product: Tomato - 1 Kg
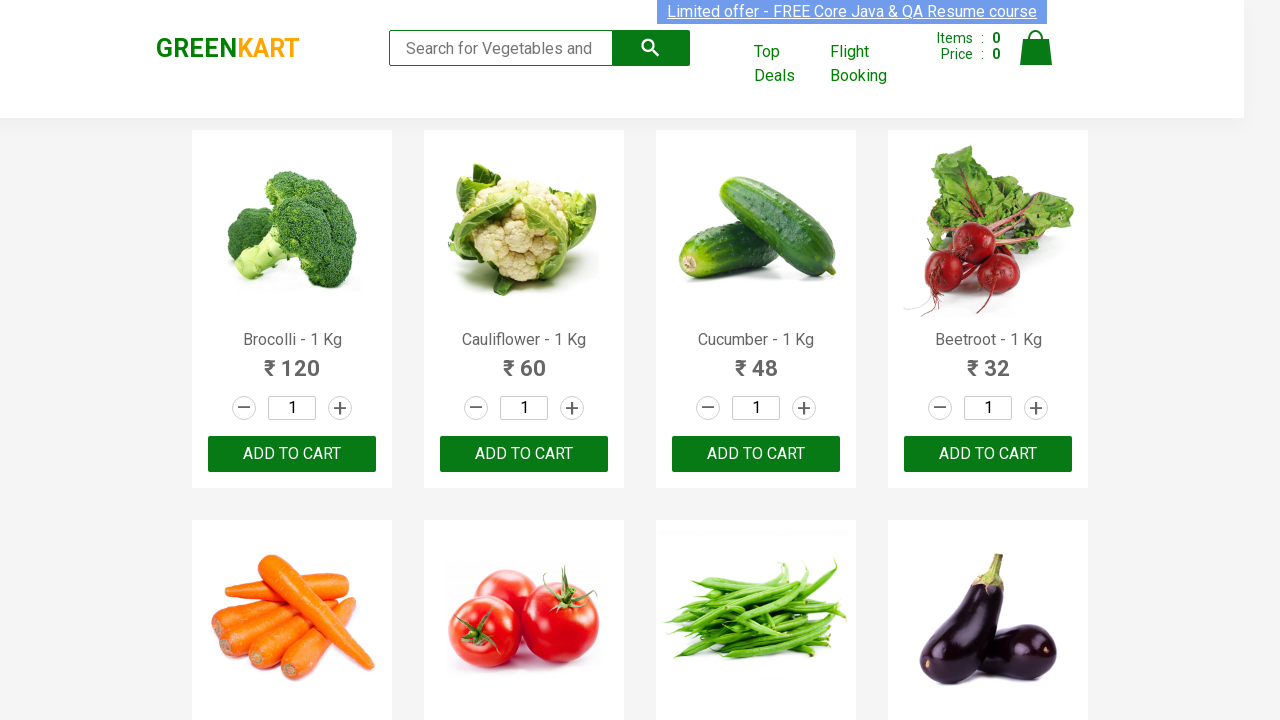

Clicked ADD TO CART for product: Tomato - 1 Kg at (524, 360) on button:text('ADD TO CART') >> nth=5
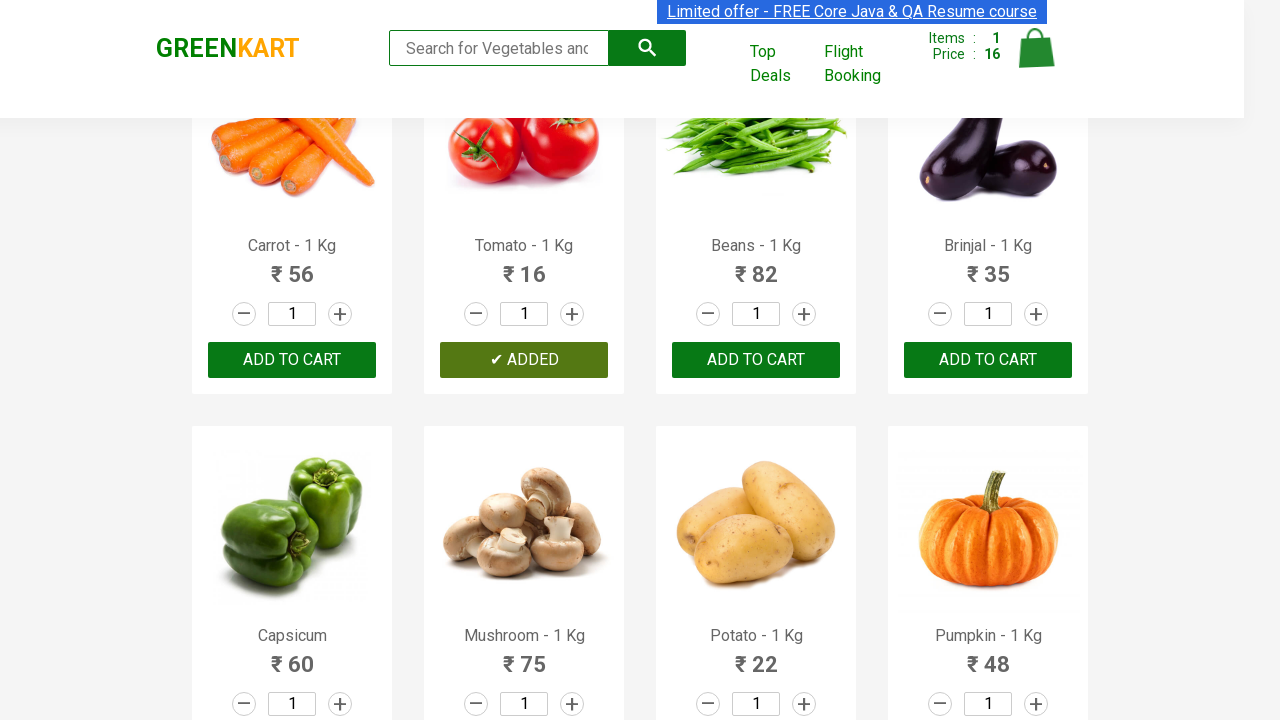

Waited 2 seconds for cart to update
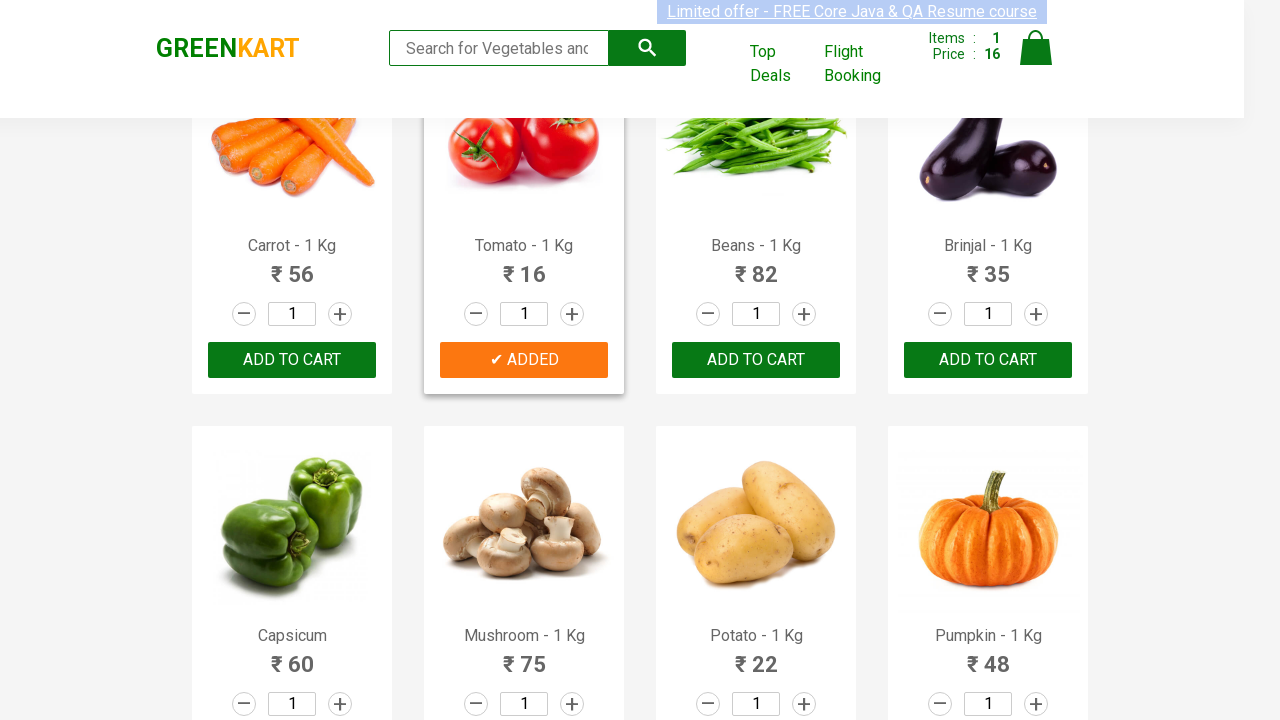

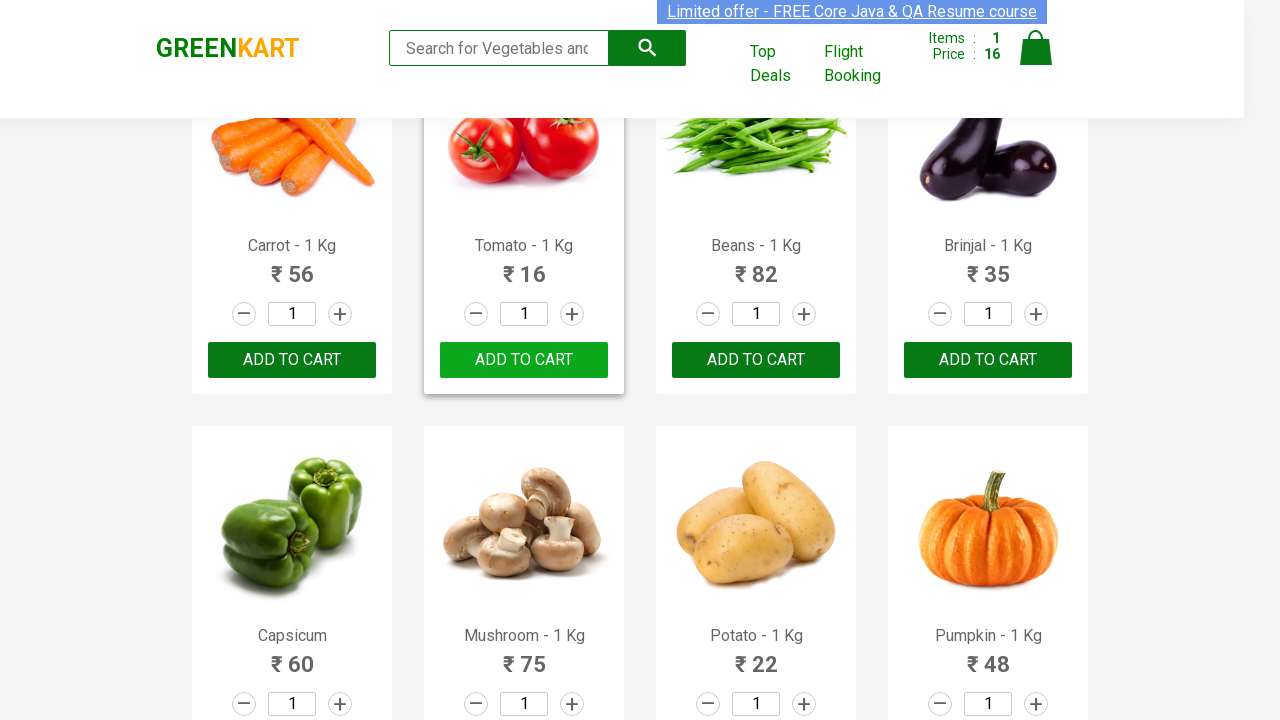